Tests confirm JavaScript alert handling by clicking the Confirm Alert button and dismissing it with Cancel

Starting URL: https://v1.training-support.net/selenium/javascript-alerts

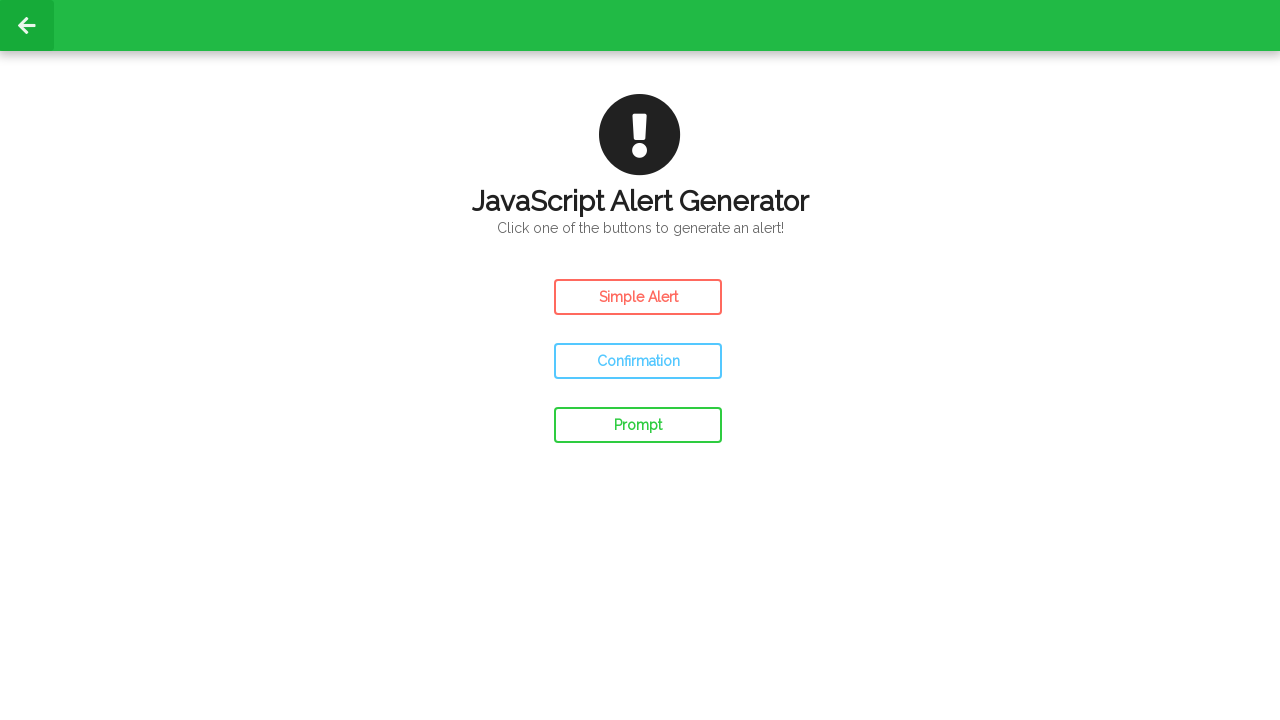

Set up dialog handler to dismiss confirm alerts
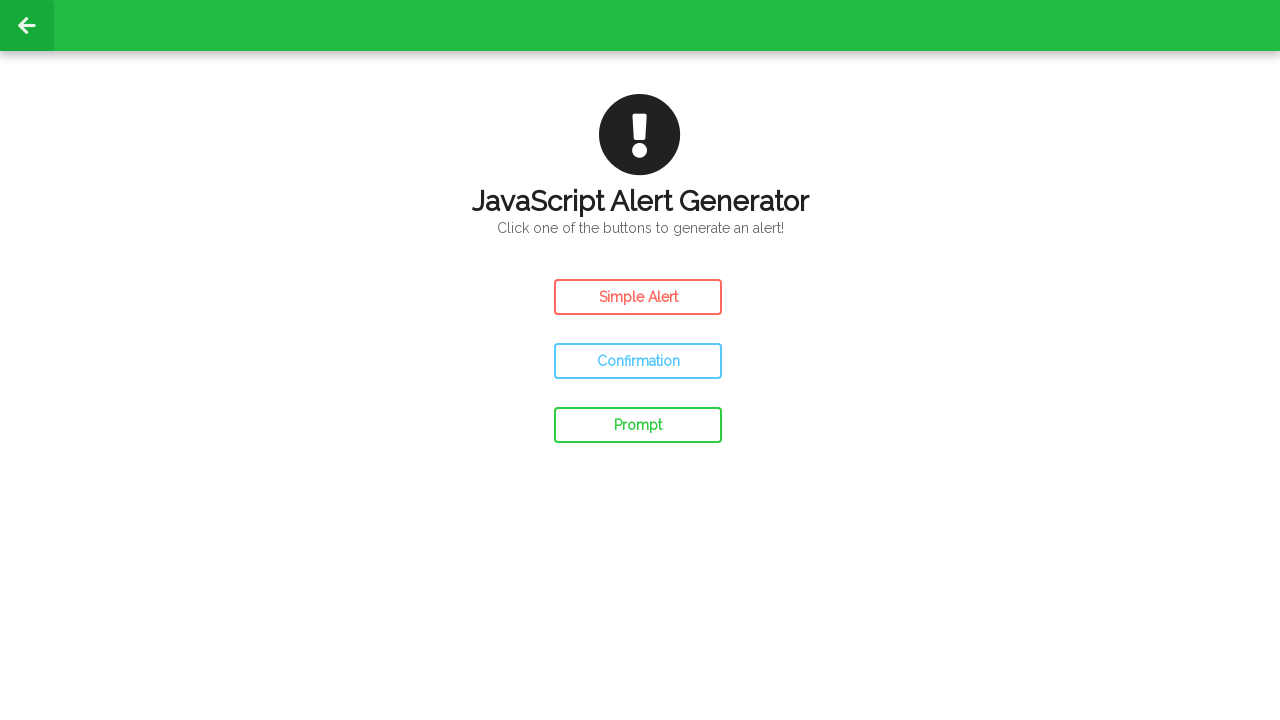

Clicked the Confirm Alert button at (638, 361) on #confirm
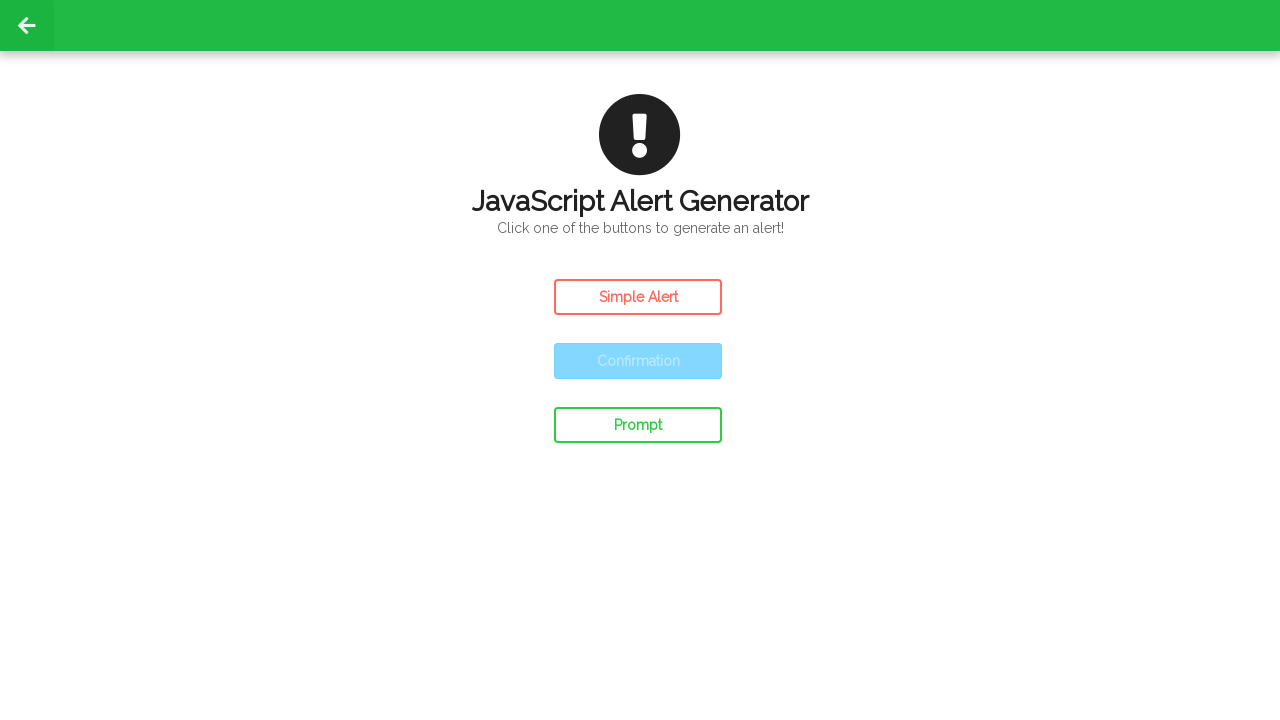

Waited for confirm alert to be dismissed with Cancel
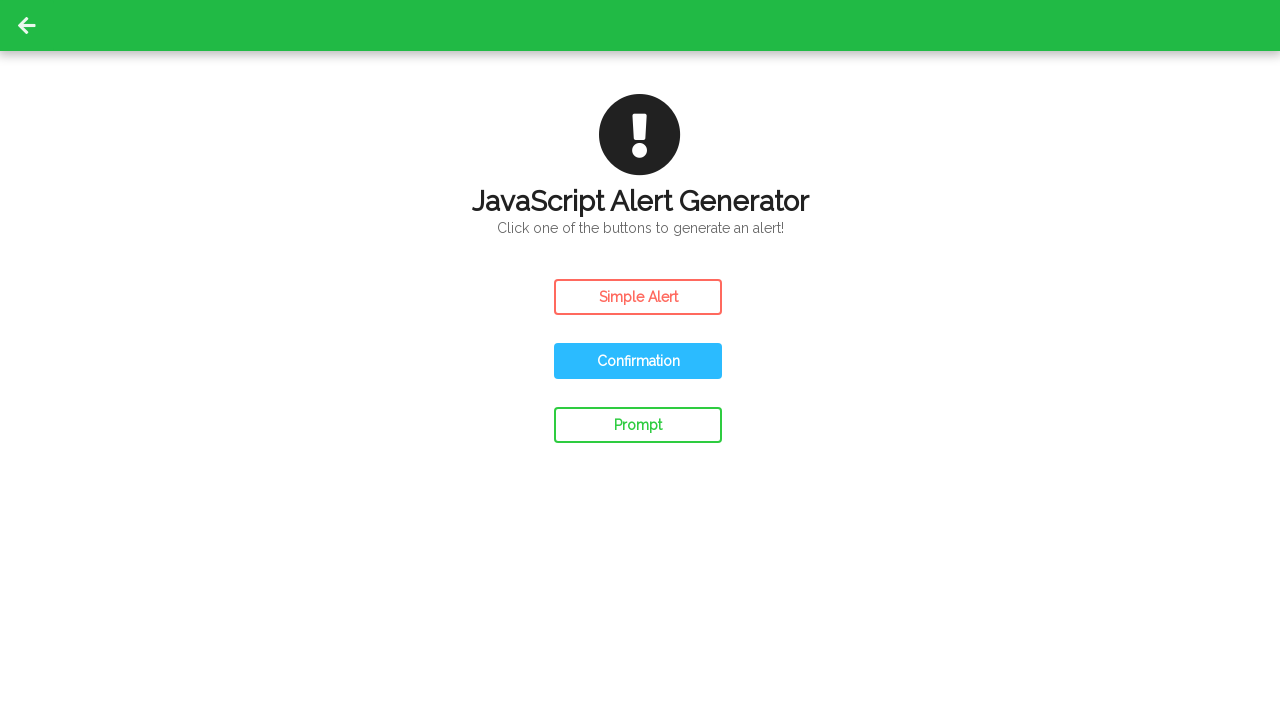

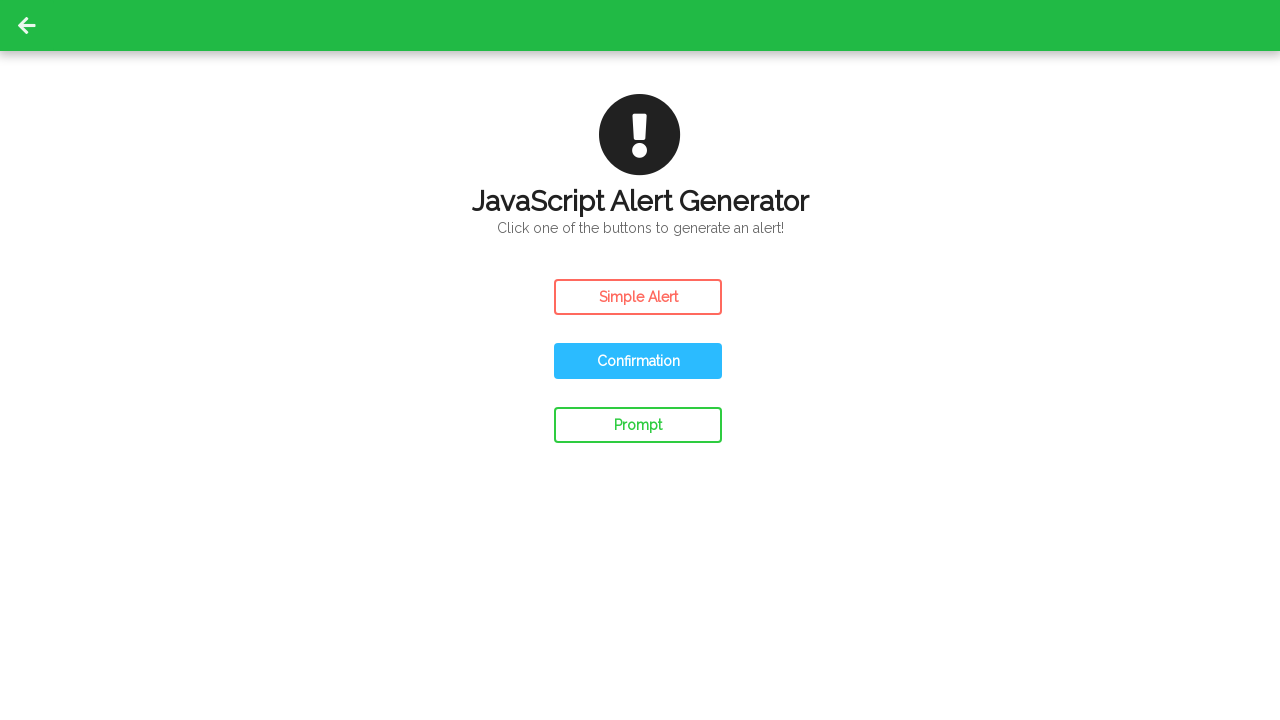